Tests a demo page by filling a text input, verifying text content, clicking buttons, toggling checkboxes, and performing drag-and-drop operations

Starting URL: https://seleniumbase.github.io/demo_page

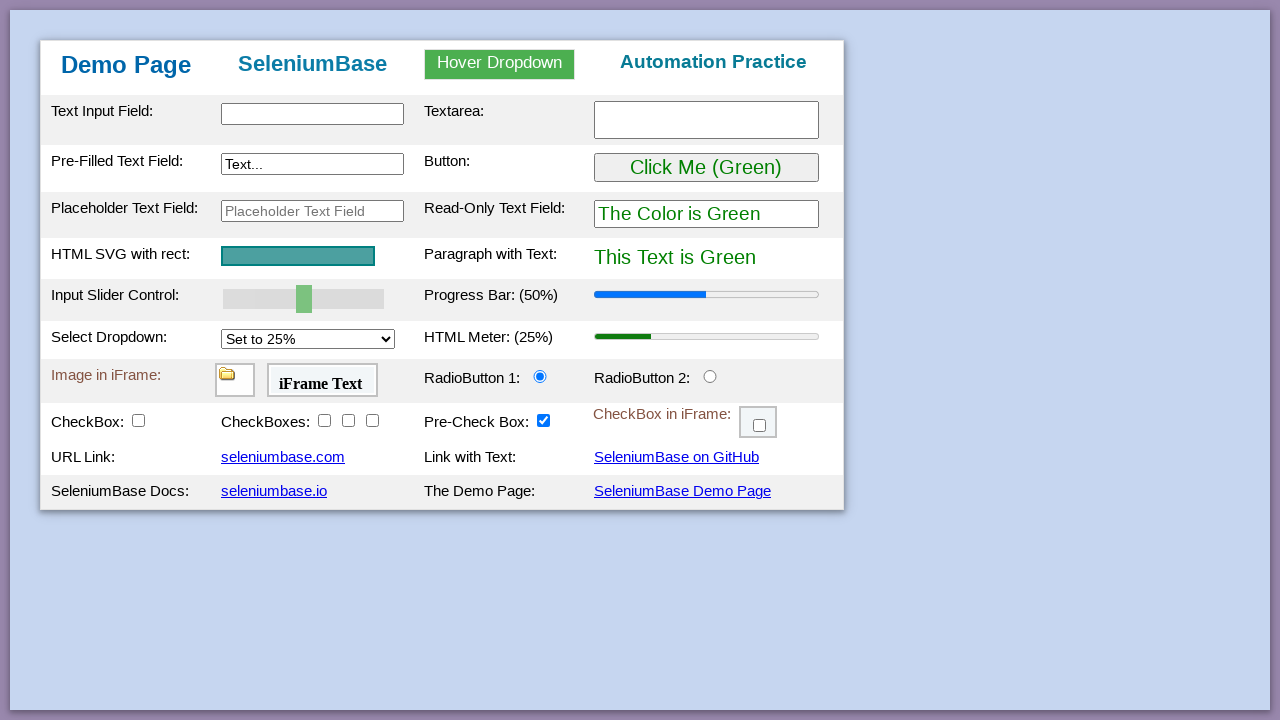

Filled text input field with 'This is Automated' on #myTextInput
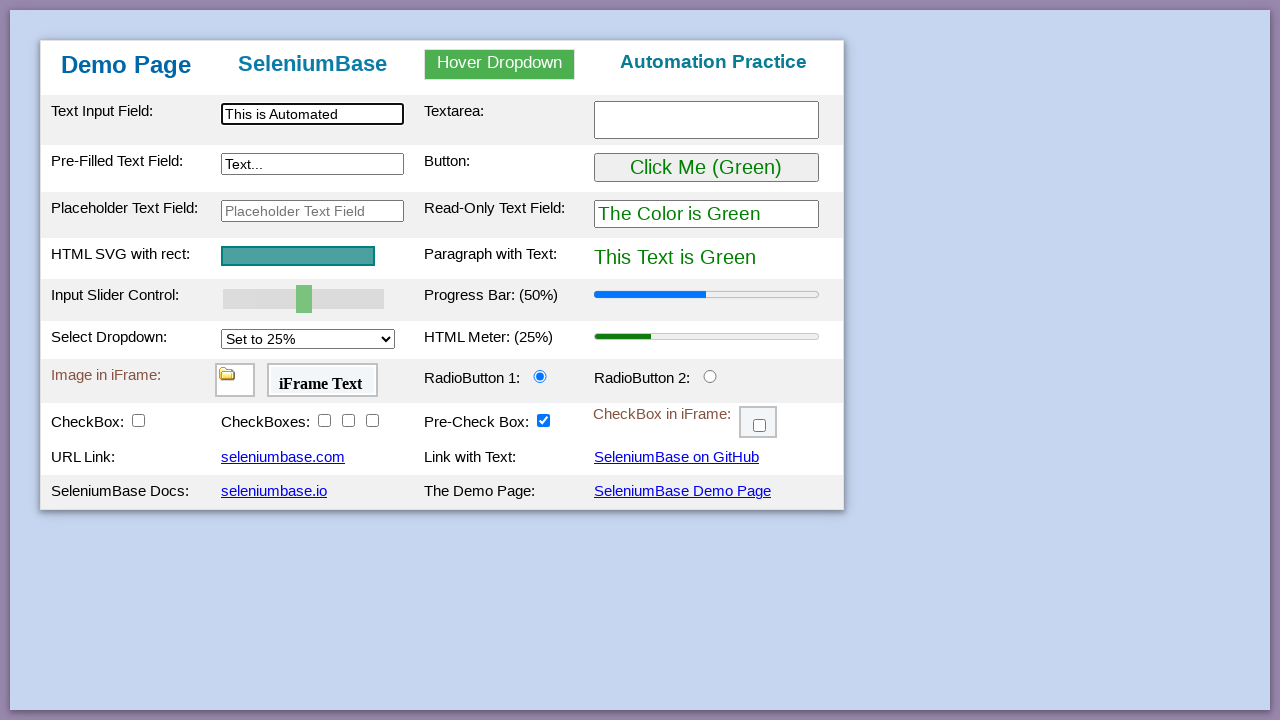

Input field verified to be present
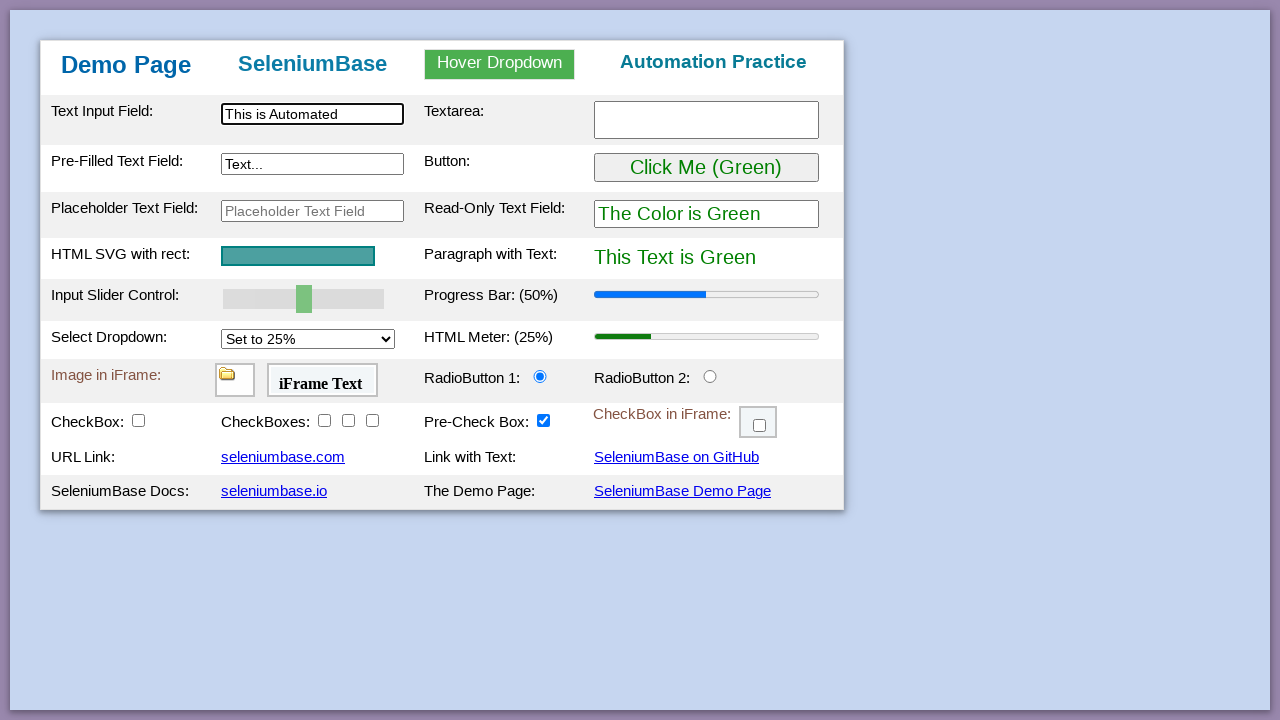

Green text element verified to be present
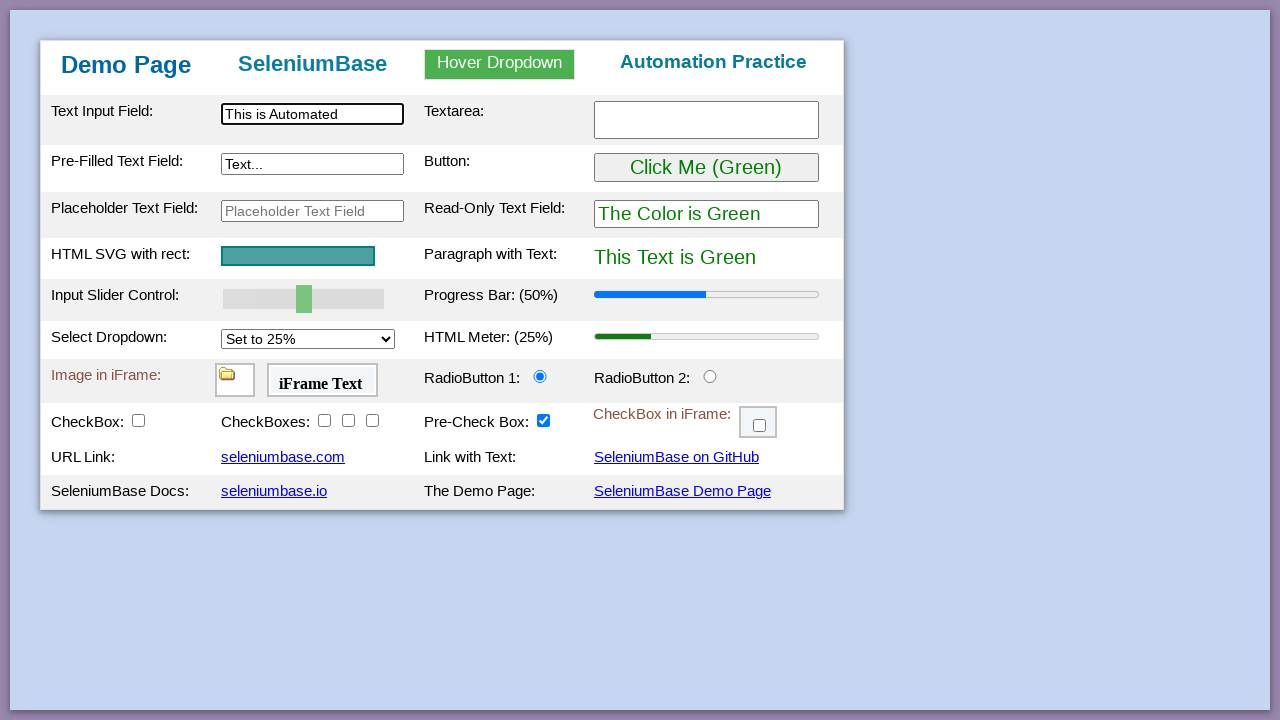

Clicked the 'Click Me' button at (706, 168) on button:has-text("Click Me")
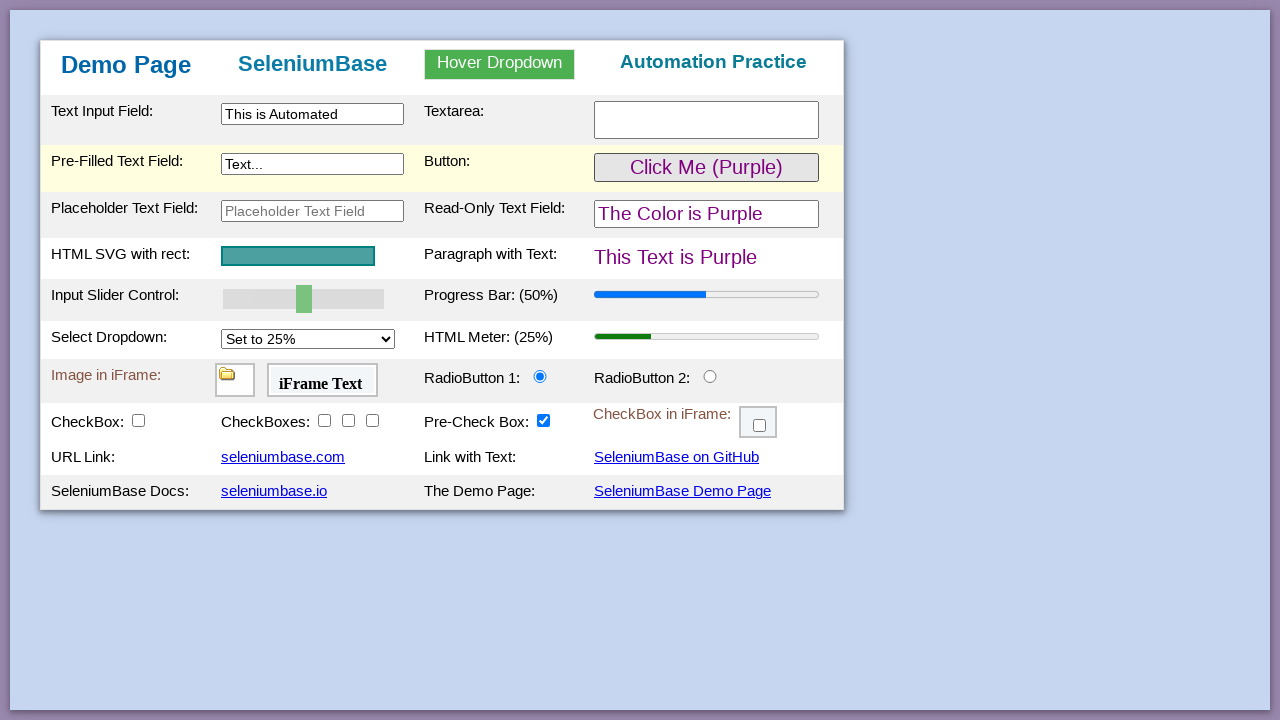

Toggled checkbox element at (138, 420) on #checkBox1
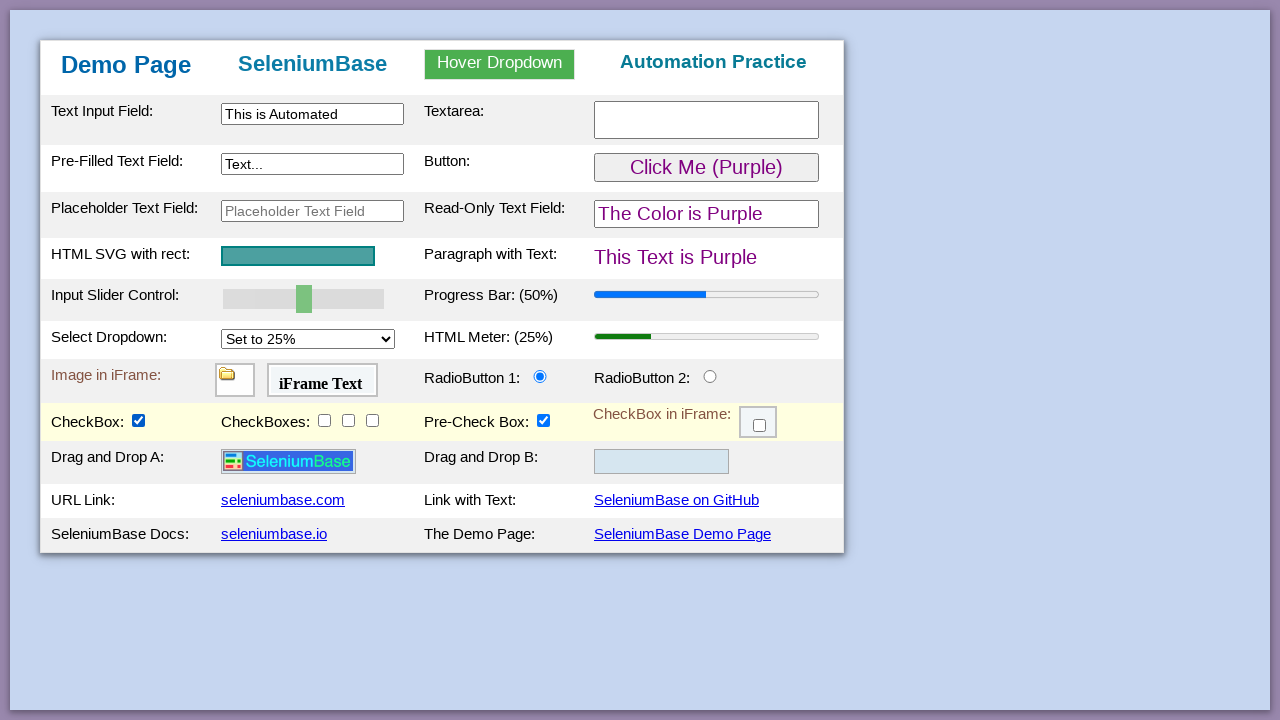

Dragged and dropped logo image to drop zone at (662, 462)
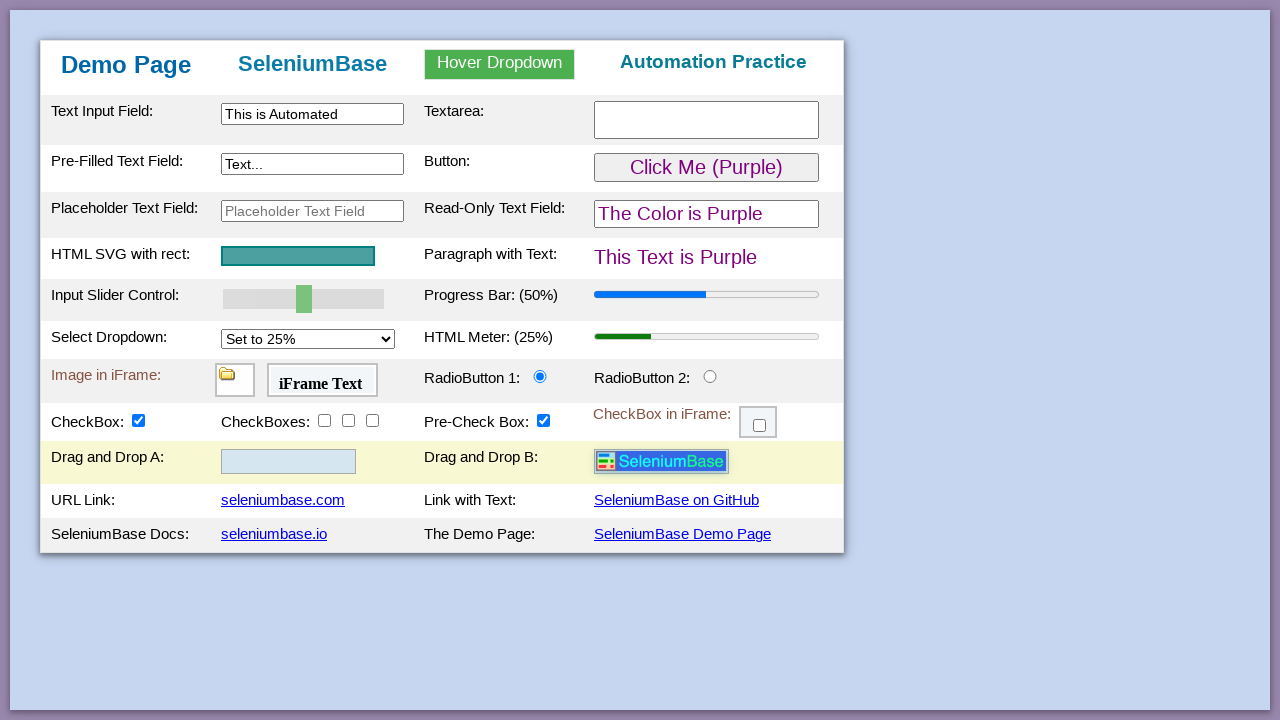

Verified logo is now present in drop zone
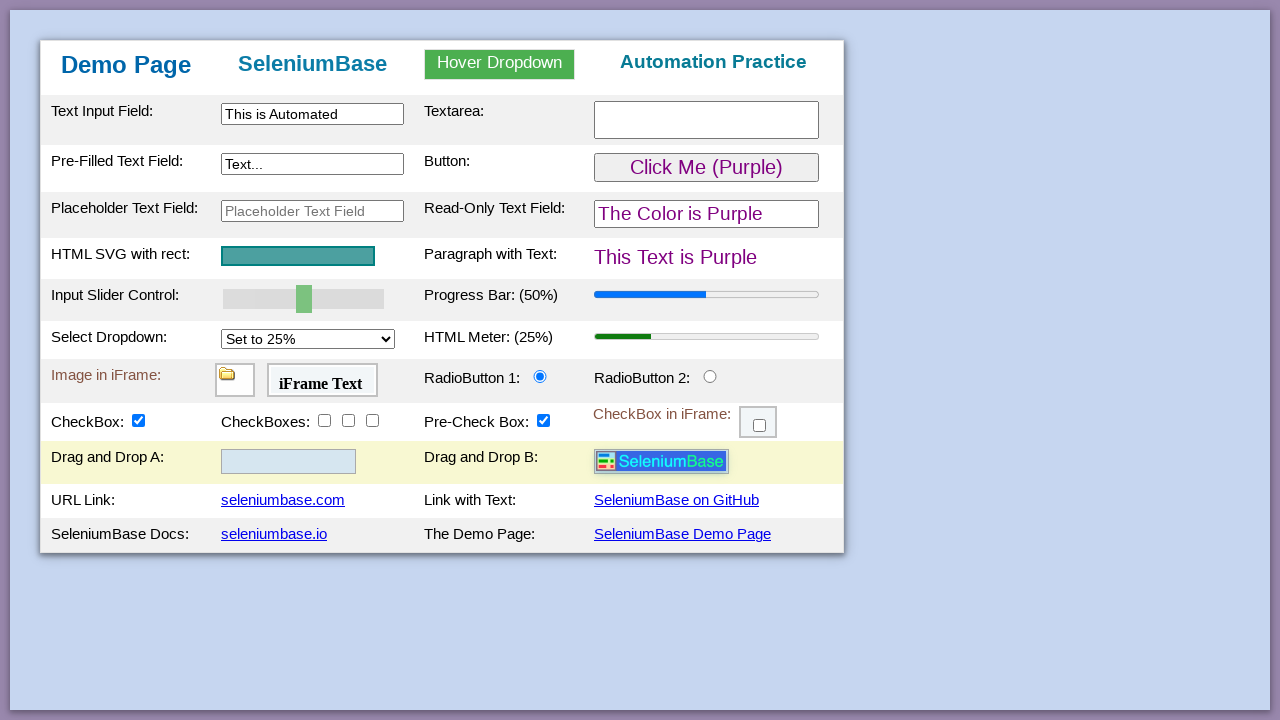

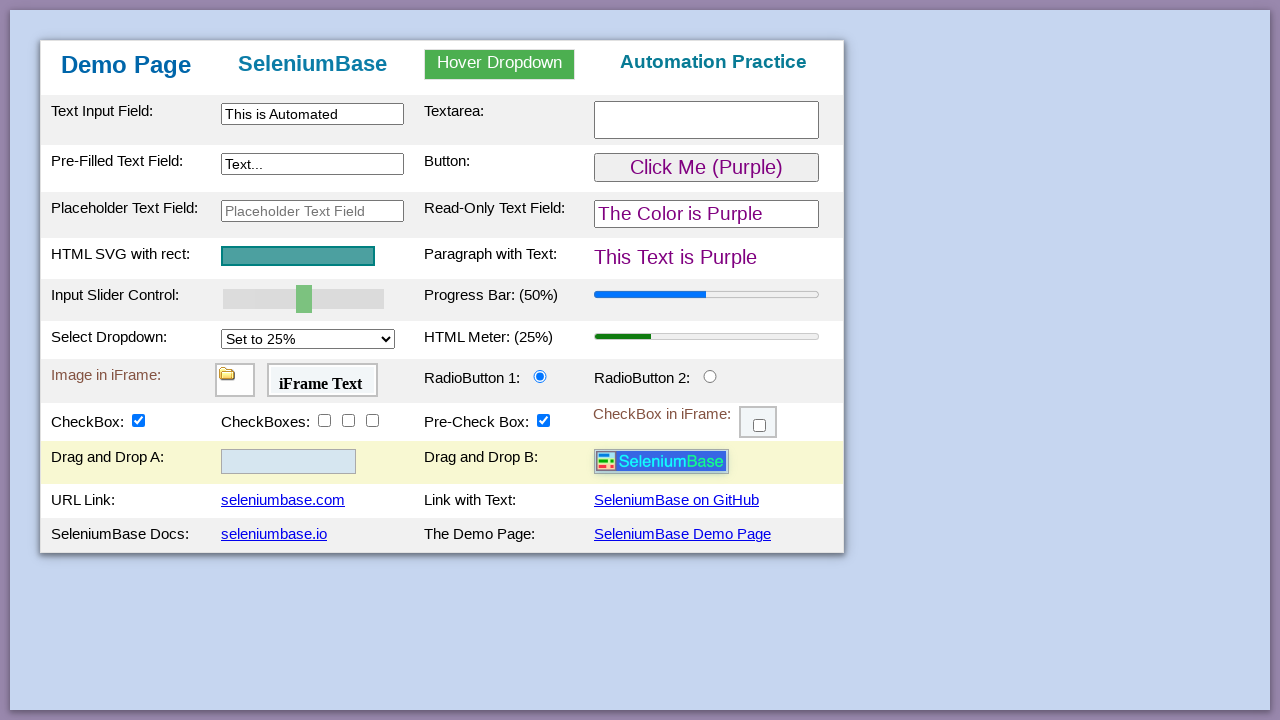